Tests selecting date of birth from dropdown menus and setting password fields, then submits the registration form.

Starting URL: http://demo.automationtesting.in/Register.html

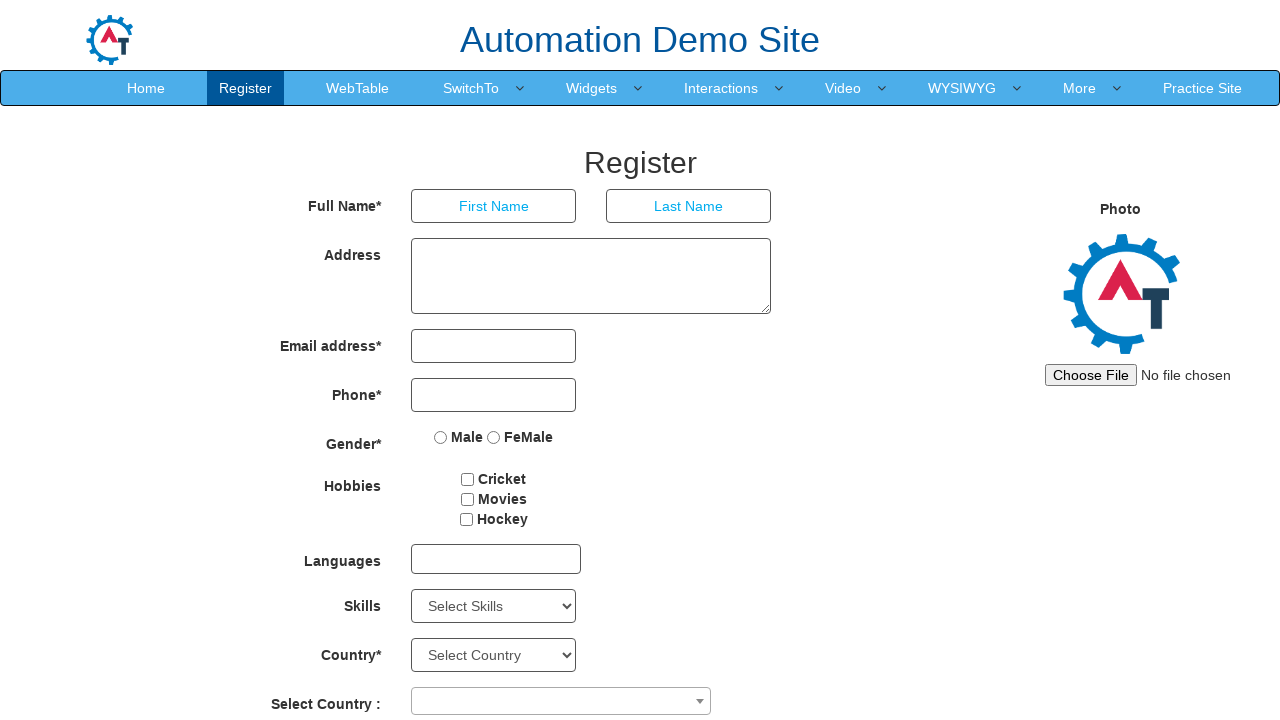

Clicked year dropdown to open it at (469, 463) on #yearbox
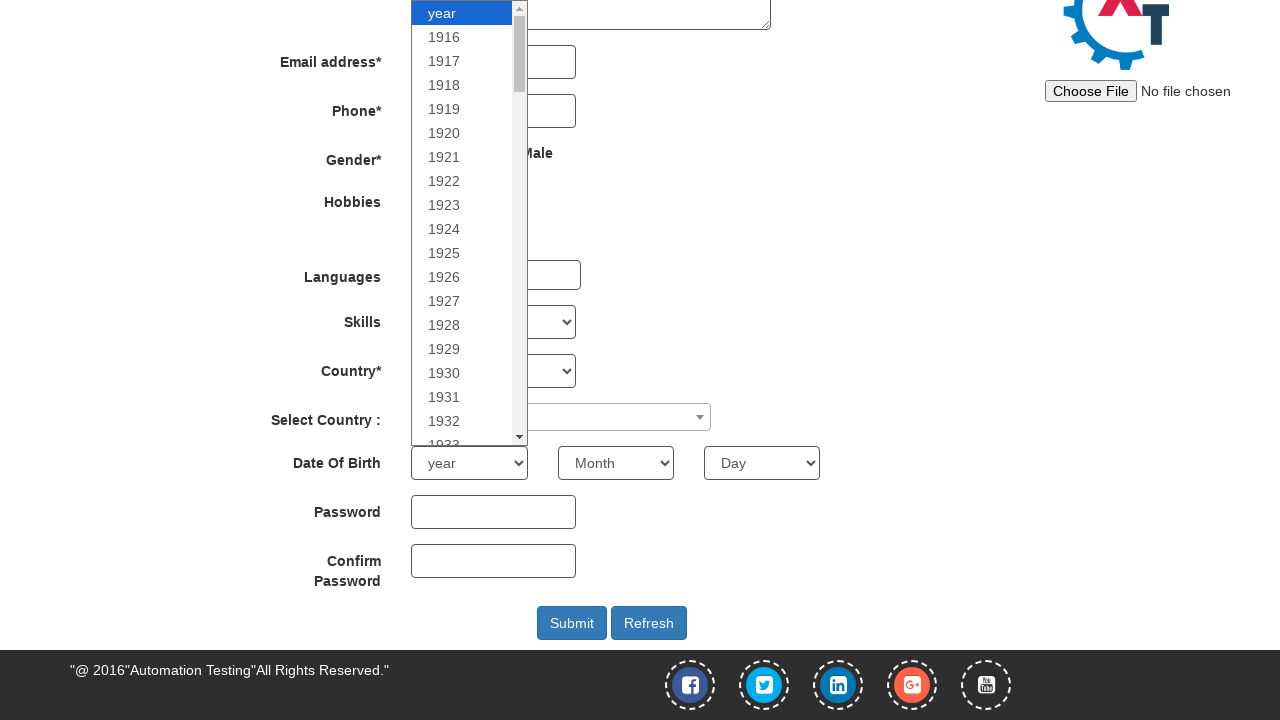

Selected year from dropdown (index 76) on #yearbox
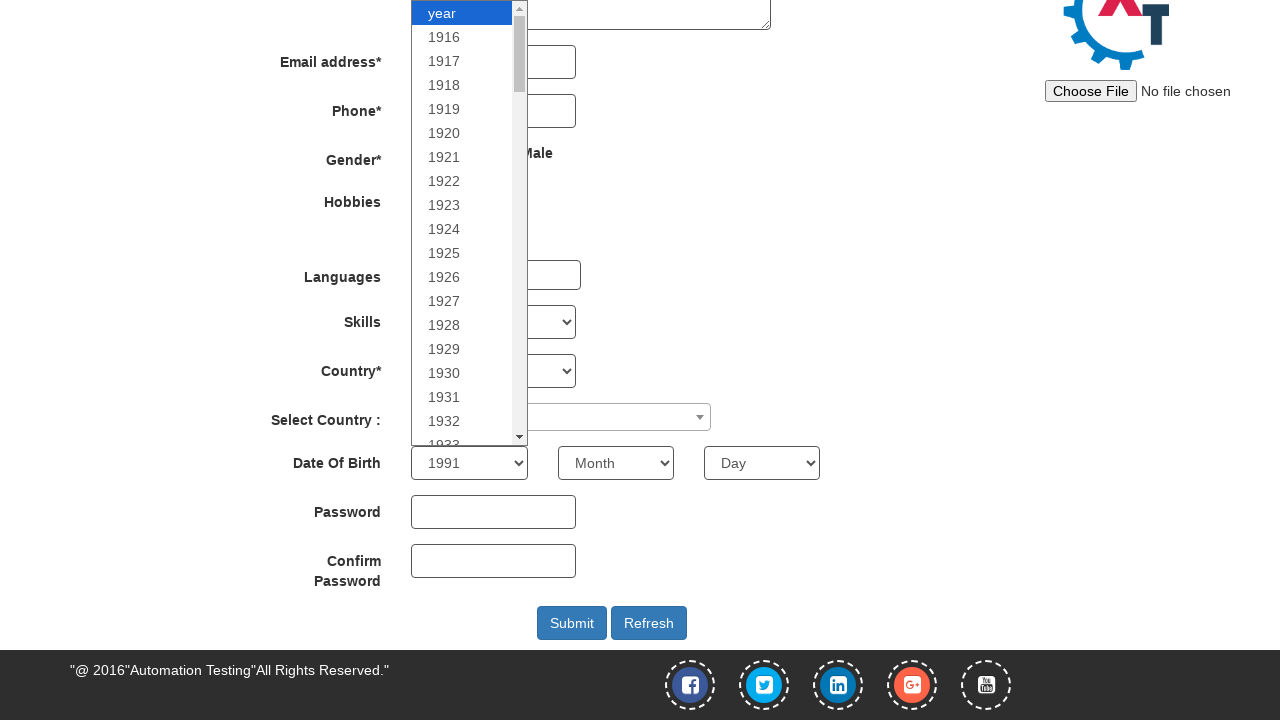

Clicked month dropdown to open it at (469, 463) on #basicBootstrapForm > div:nth-child(11) > div:nth-child(2) > select
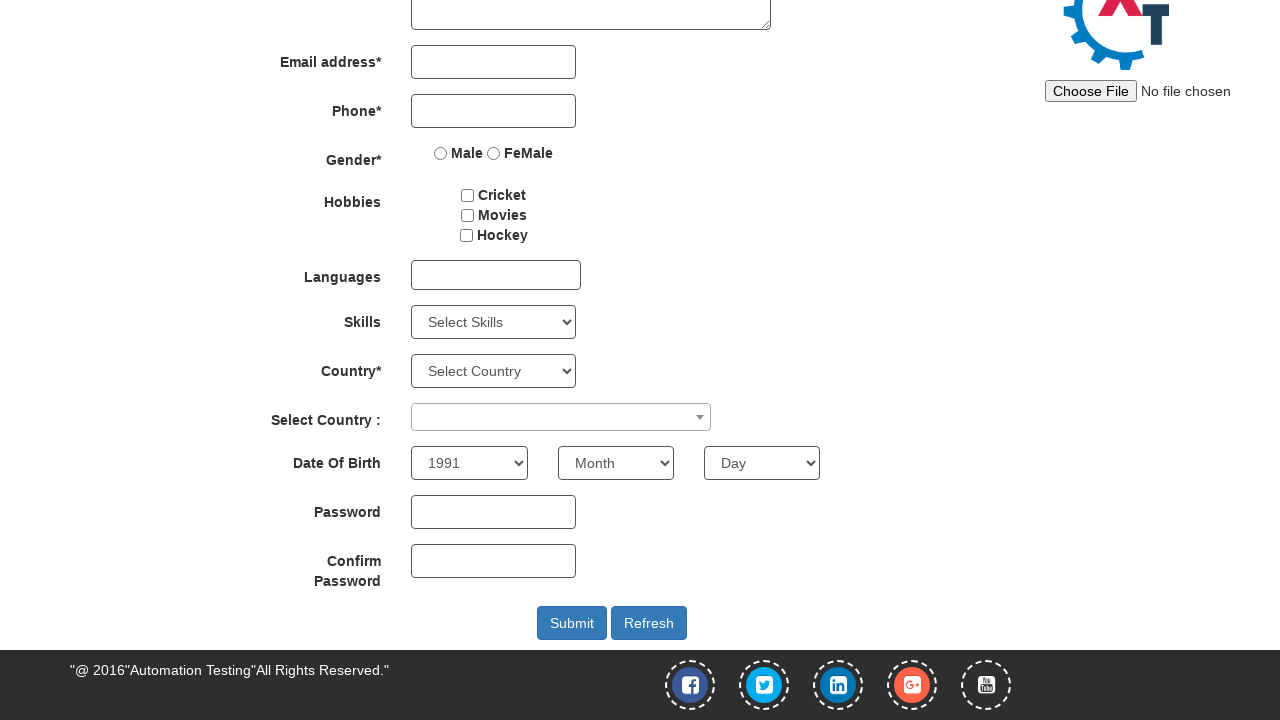

Selected month from dropdown (index 11) on #basicBootstrapForm > div:nth-child(11) > div:nth-child(2) > select
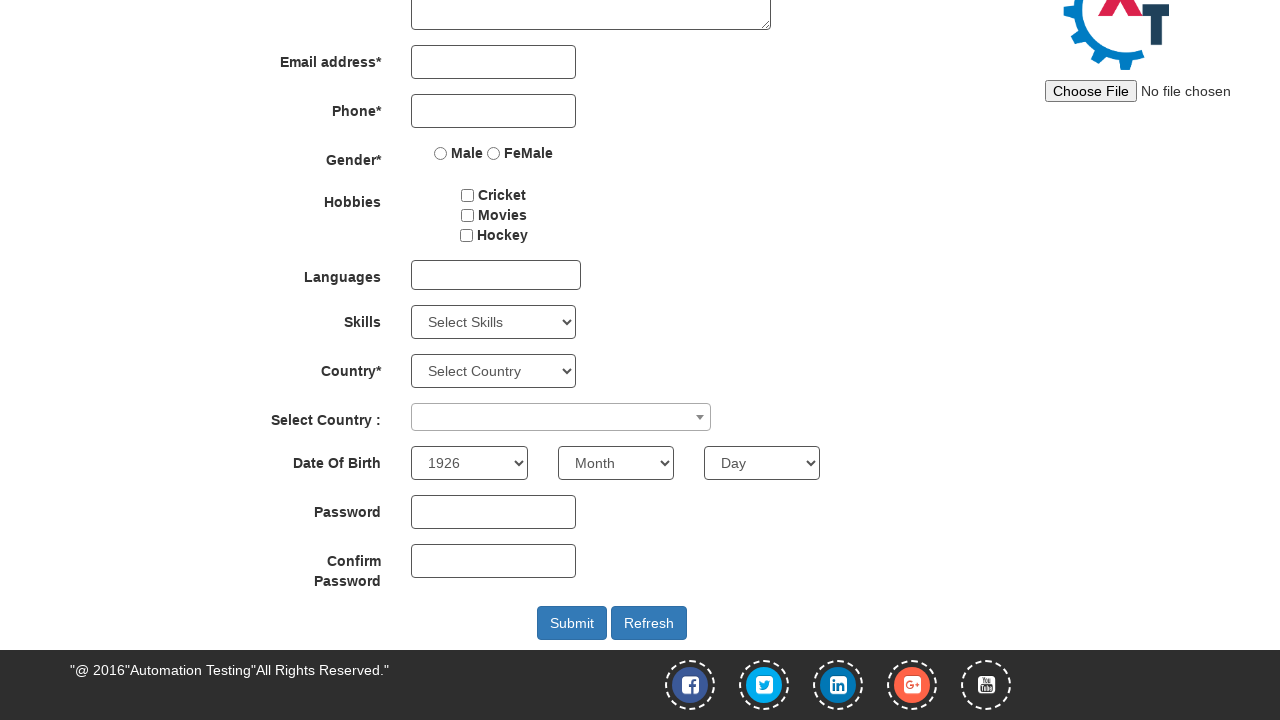

Clicked day dropdown to open it at (762, 463) on #daybox
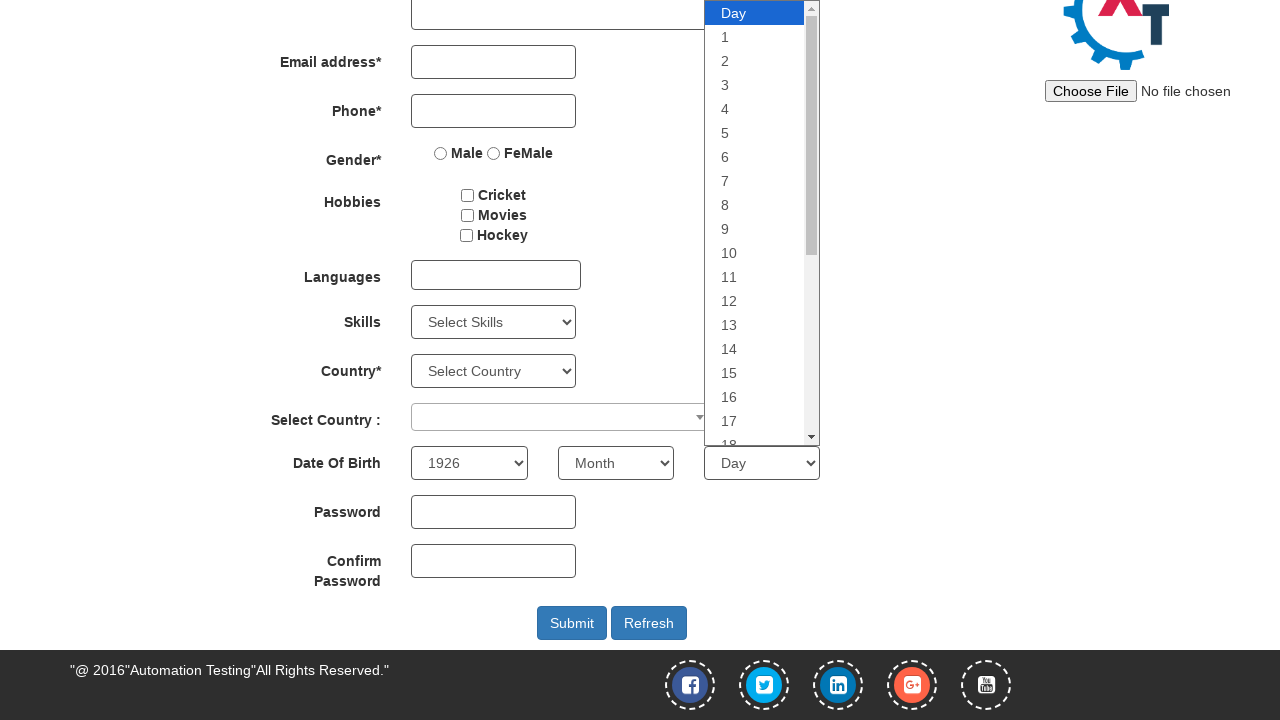

Selected day from dropdown (index 14) on #daybox
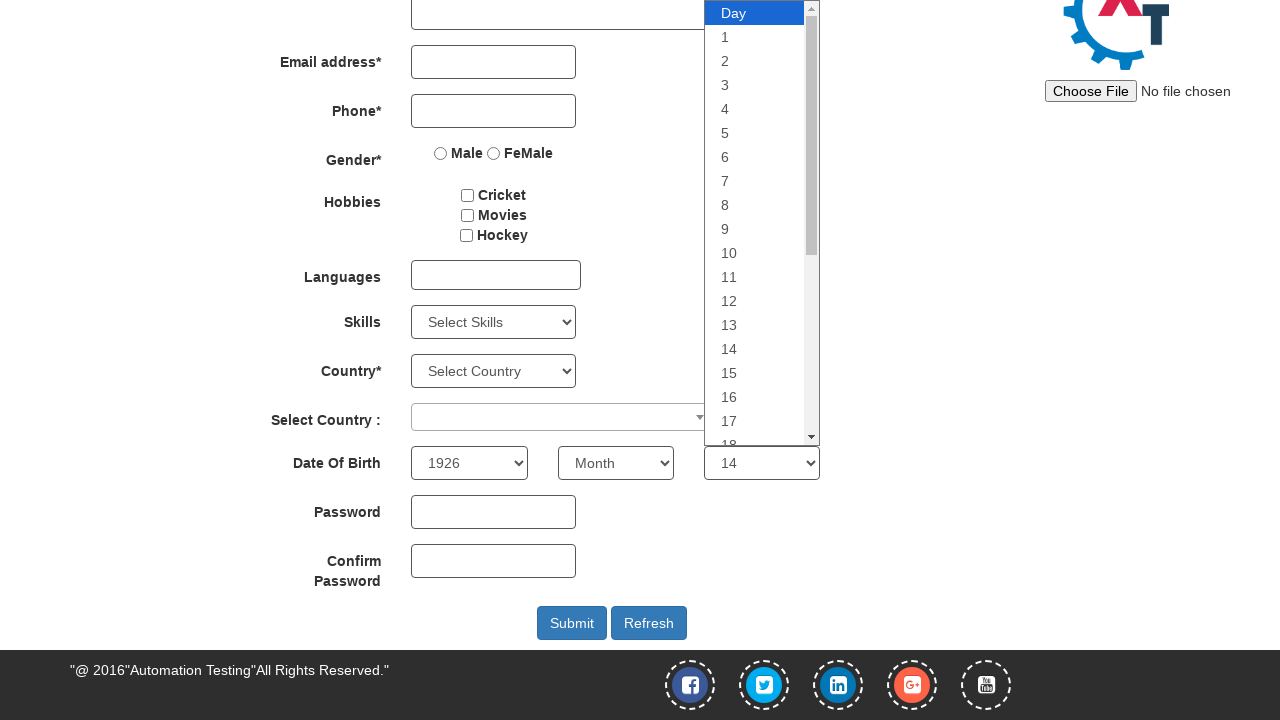

Filled first password field with 'SecurePass123' on #firstpassword
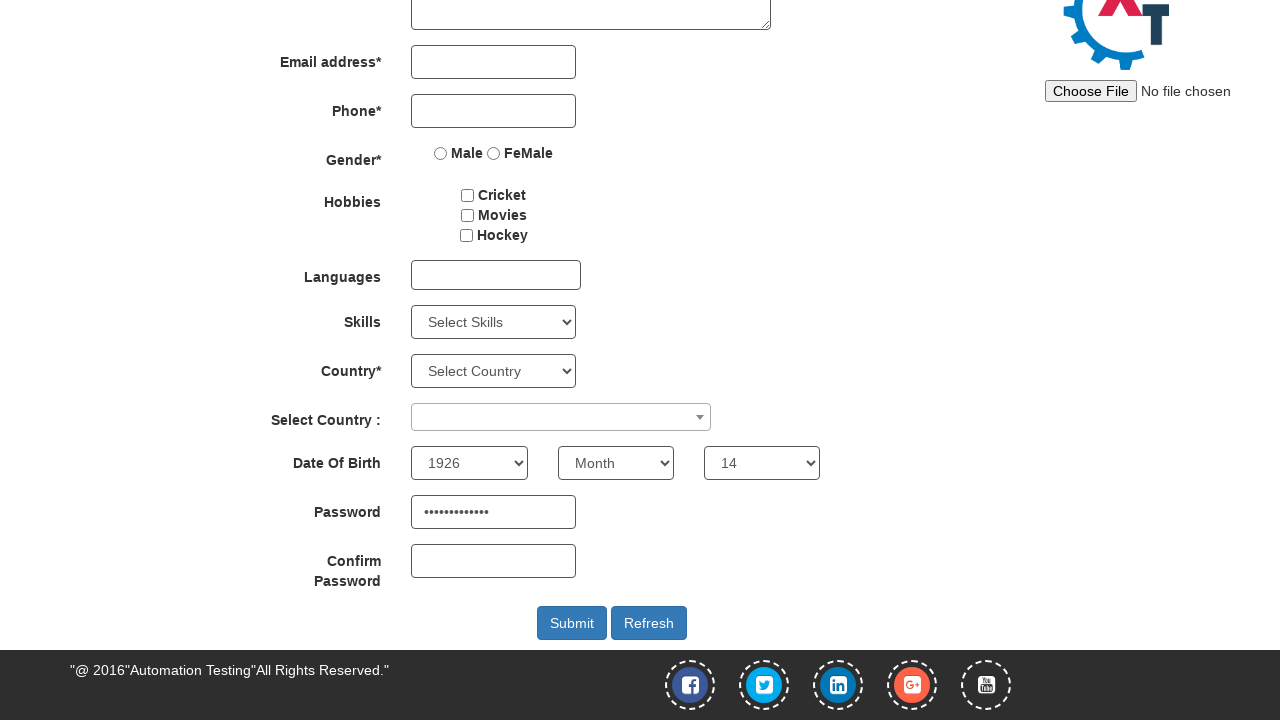

Filled confirm password field with 'SecurePass123' on #secondpassword
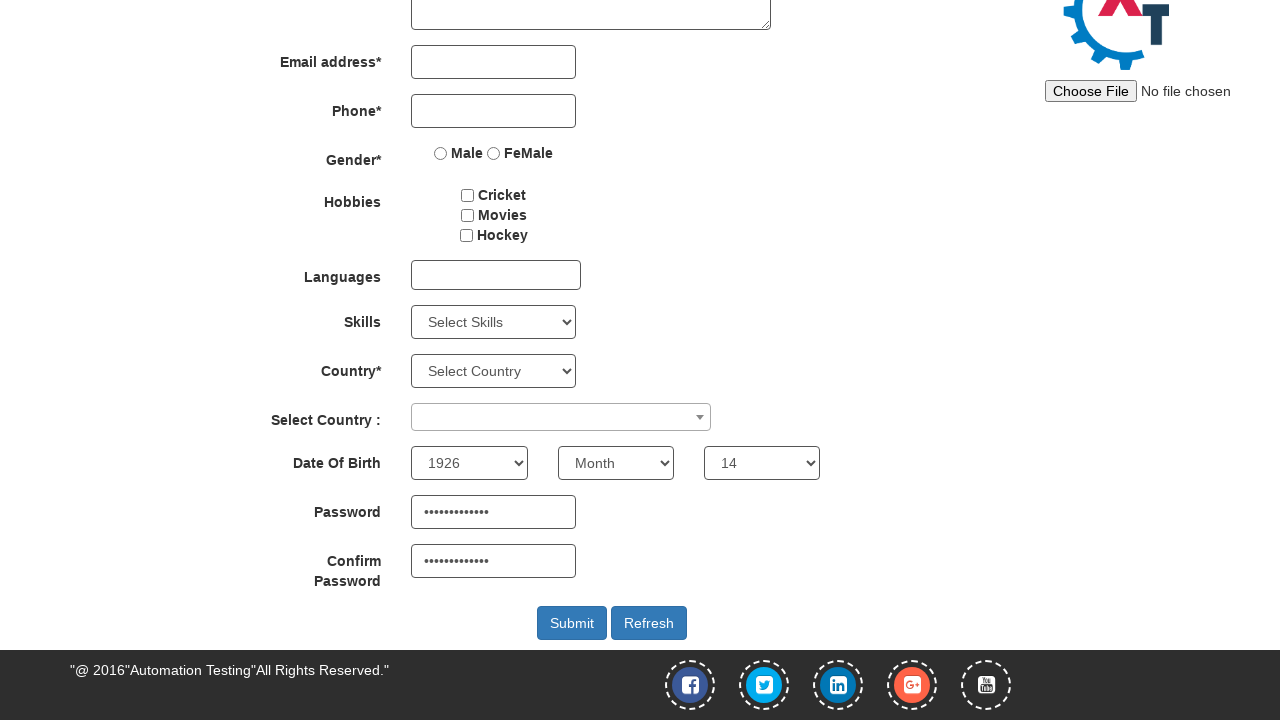

Clicked submit button to register at (572, 623) on #submitbtn
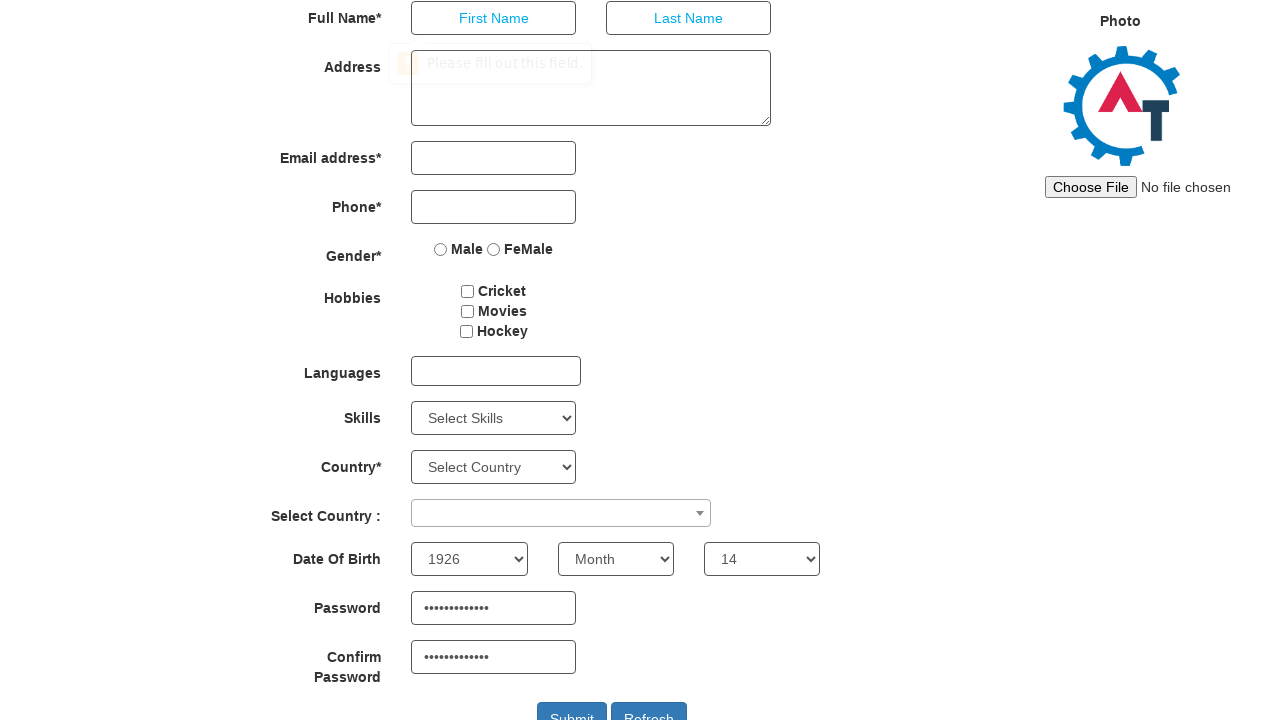

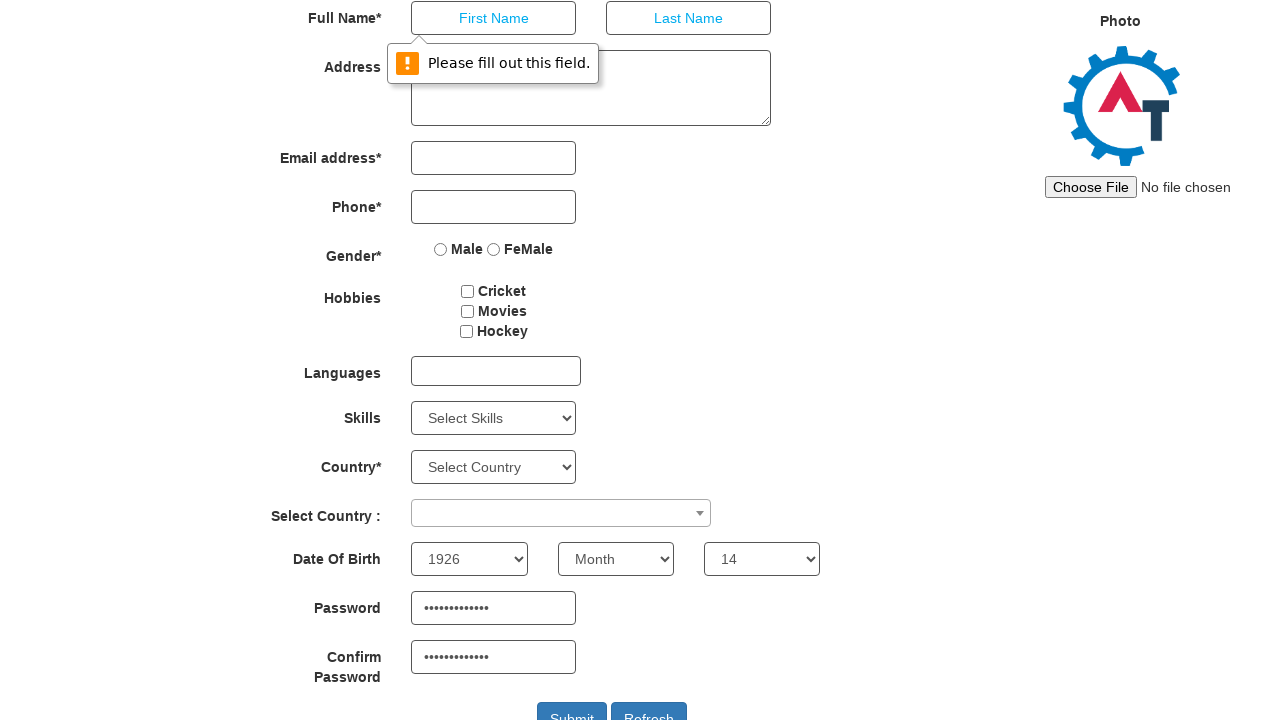